Navigates to the Rahul Shetty Academy Automation Practice page and verifies the page loads by checking the title

Starting URL: https://www.rahulshettyacademy.com/AutomationPractice/

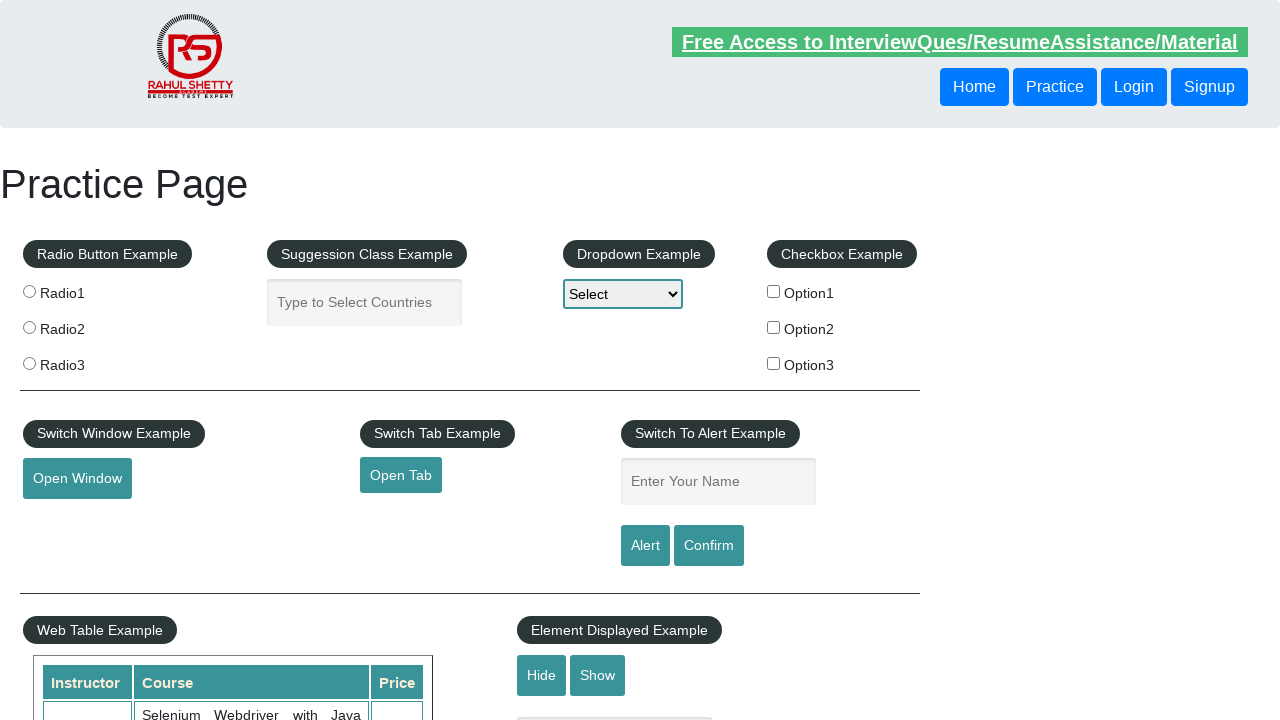

Navigated to Rahul Shetty Academy Automation Practice page
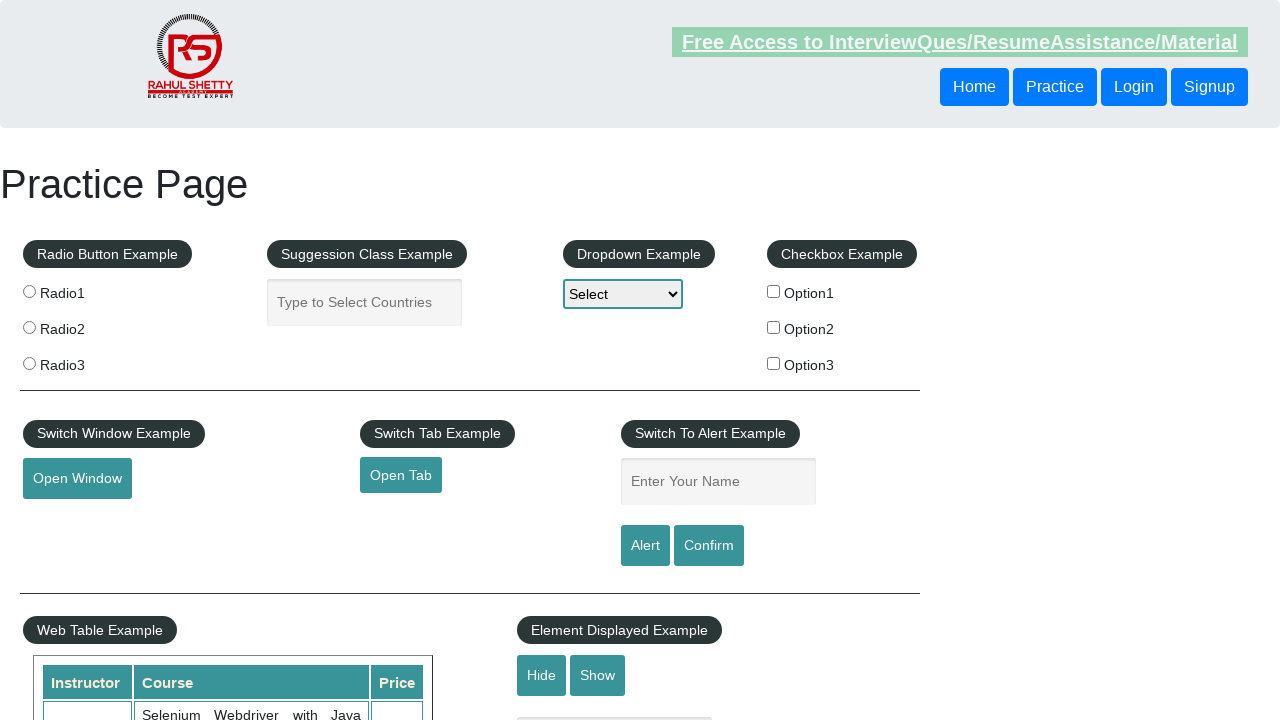

Page fully loaded (DOM content loaded)
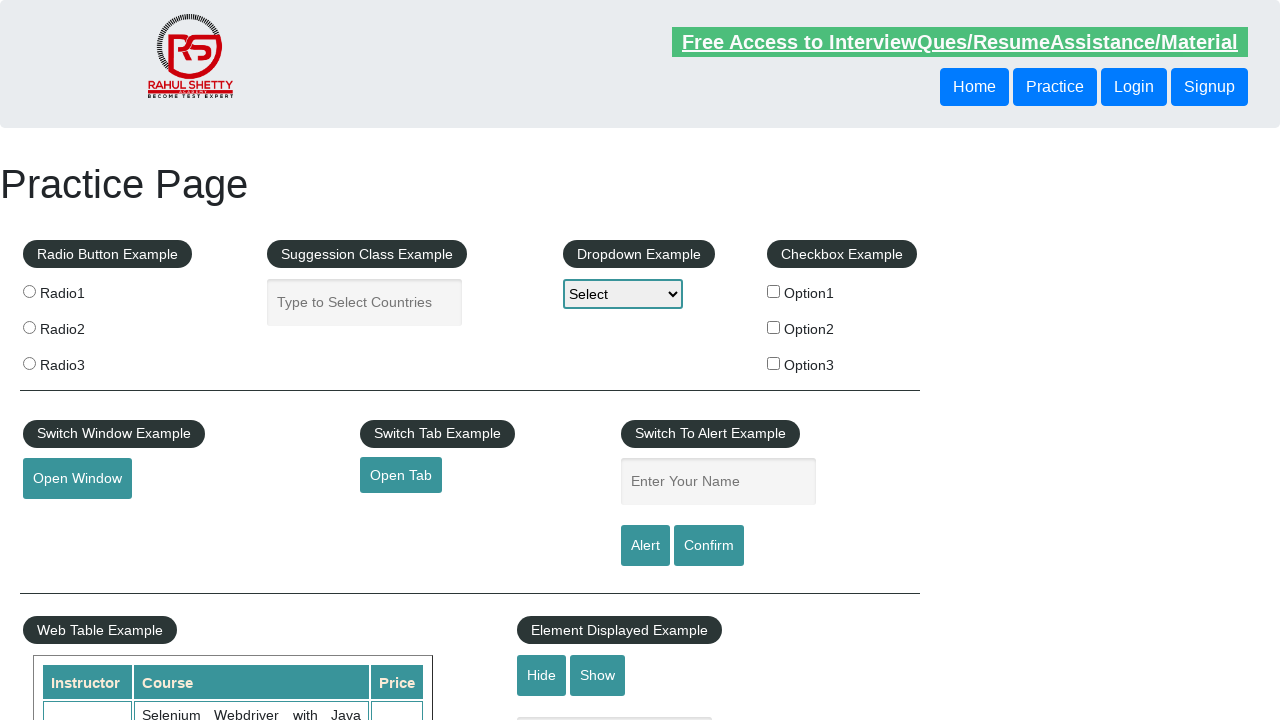

Retrieved page title: 'Practice Page'
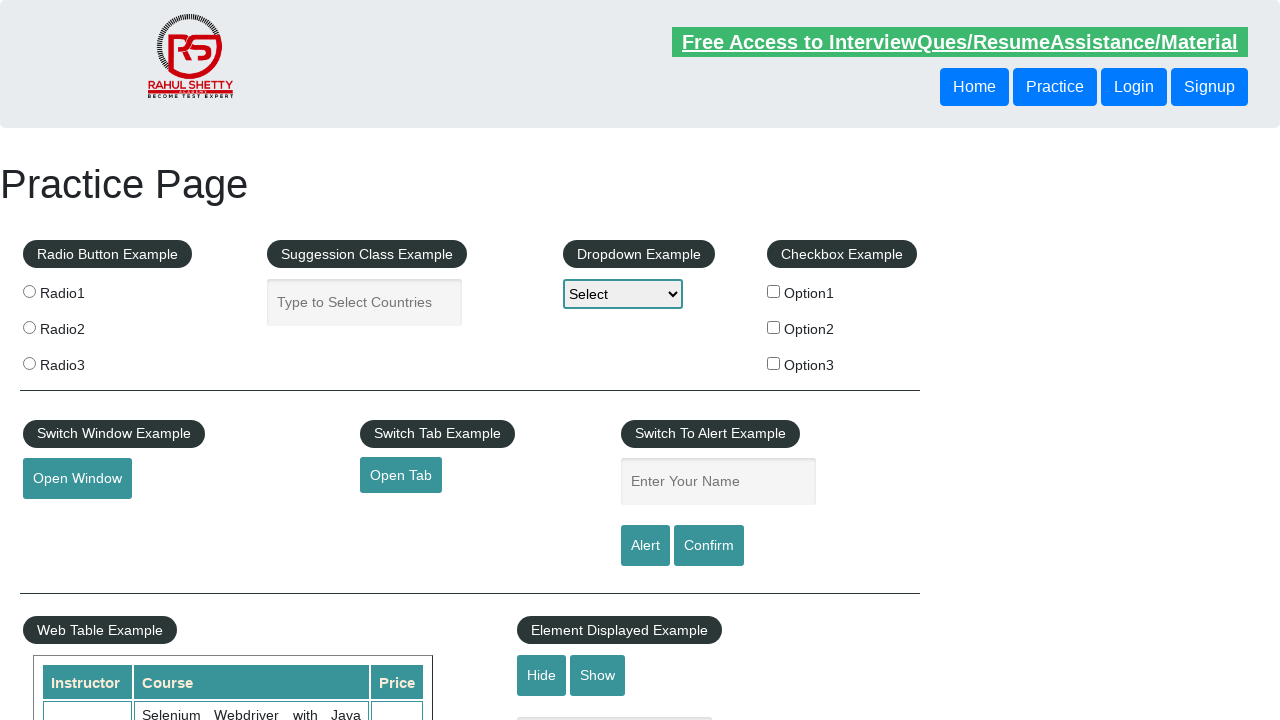

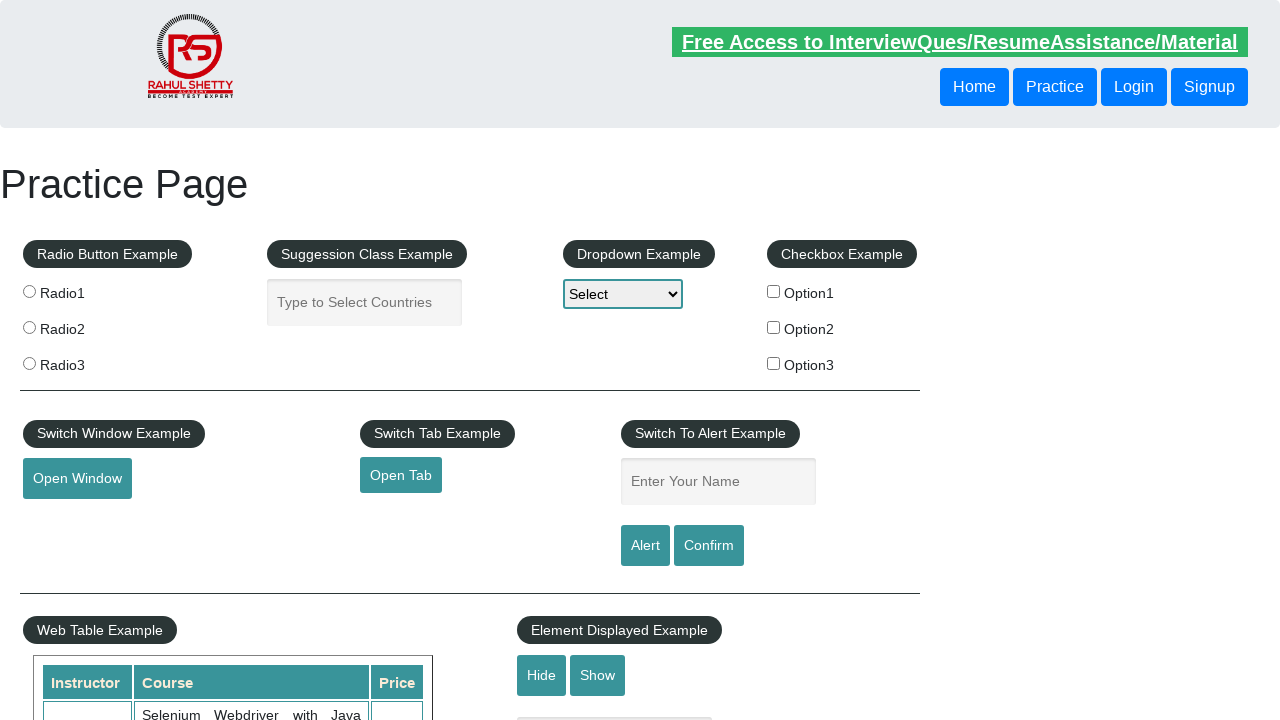